Tests mouse hover functionality by navigating to a W3Schools tryit page, switching to the result iframe, and performing a hover action on an h1 element to trigger the onmouseover event.

Starting URL: https://www.w3schools.com/jsref/tryit.asp?filename=tryjsref_onmouseover_dom

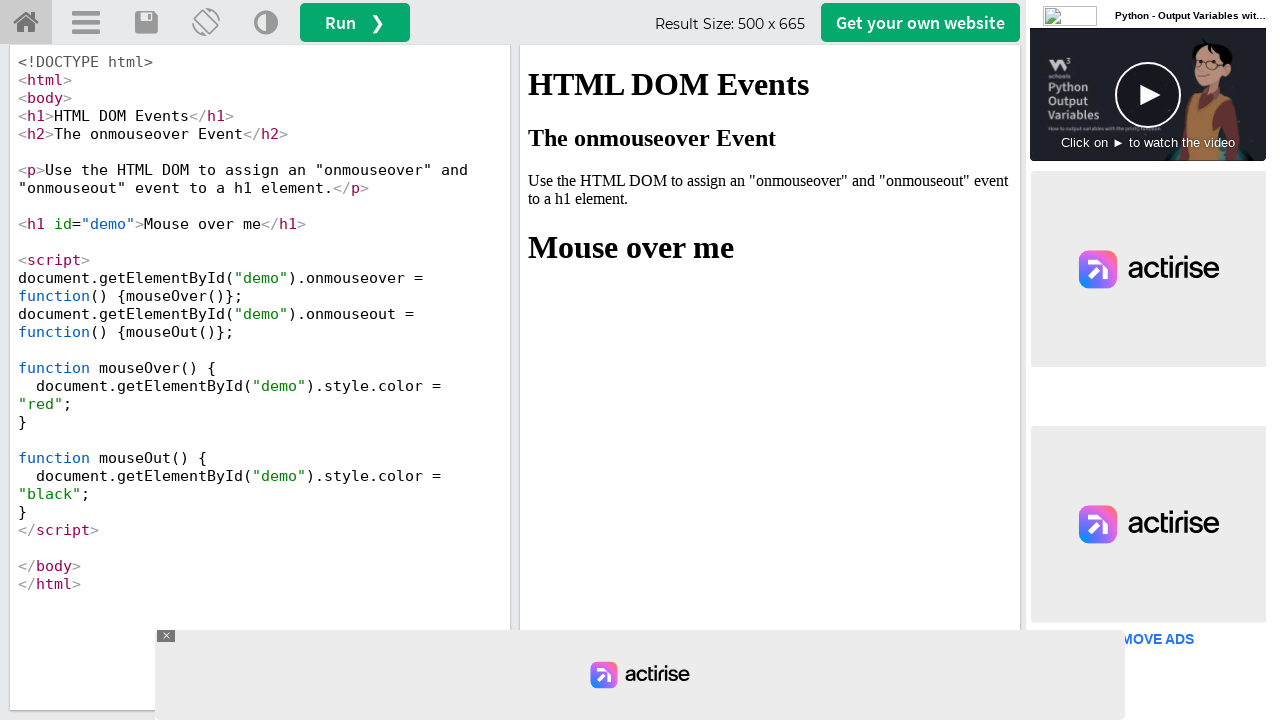

Located the result iframe (#iframeResult)
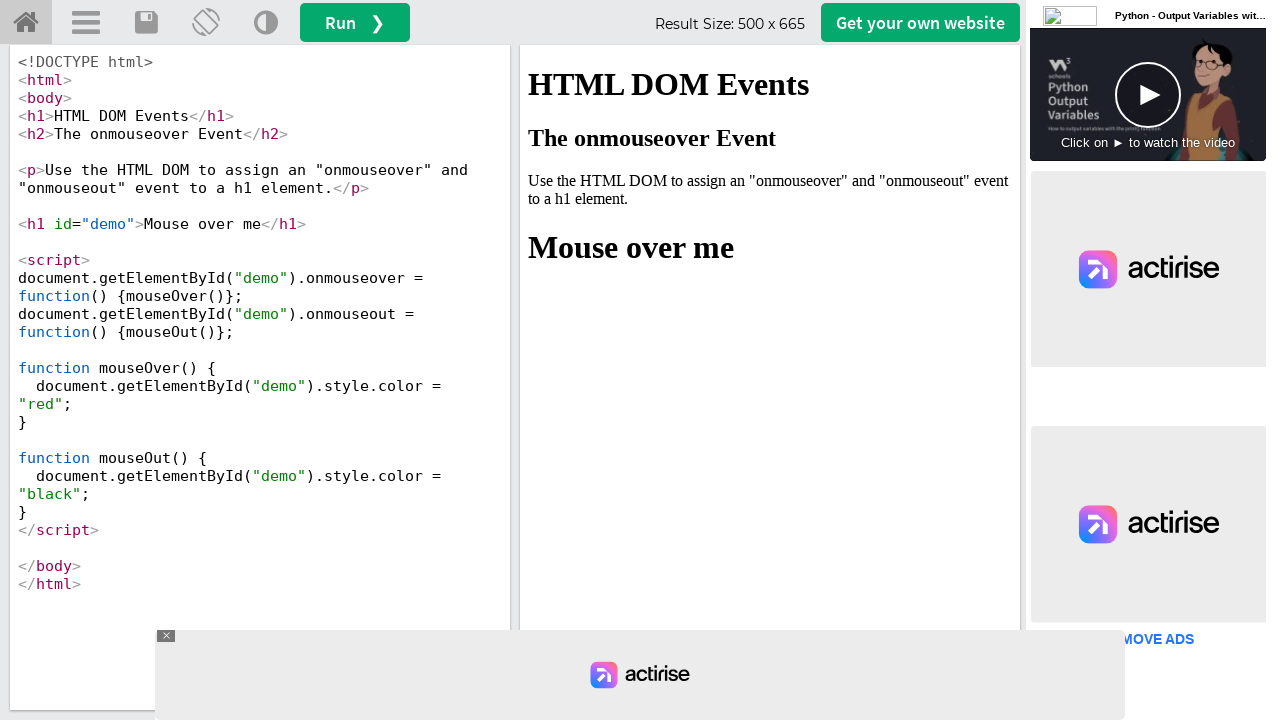

Hovered over h1#demo element to trigger onmouseover event at (770, 248) on #iframeResult >> internal:control=enter-frame >> h1#demo
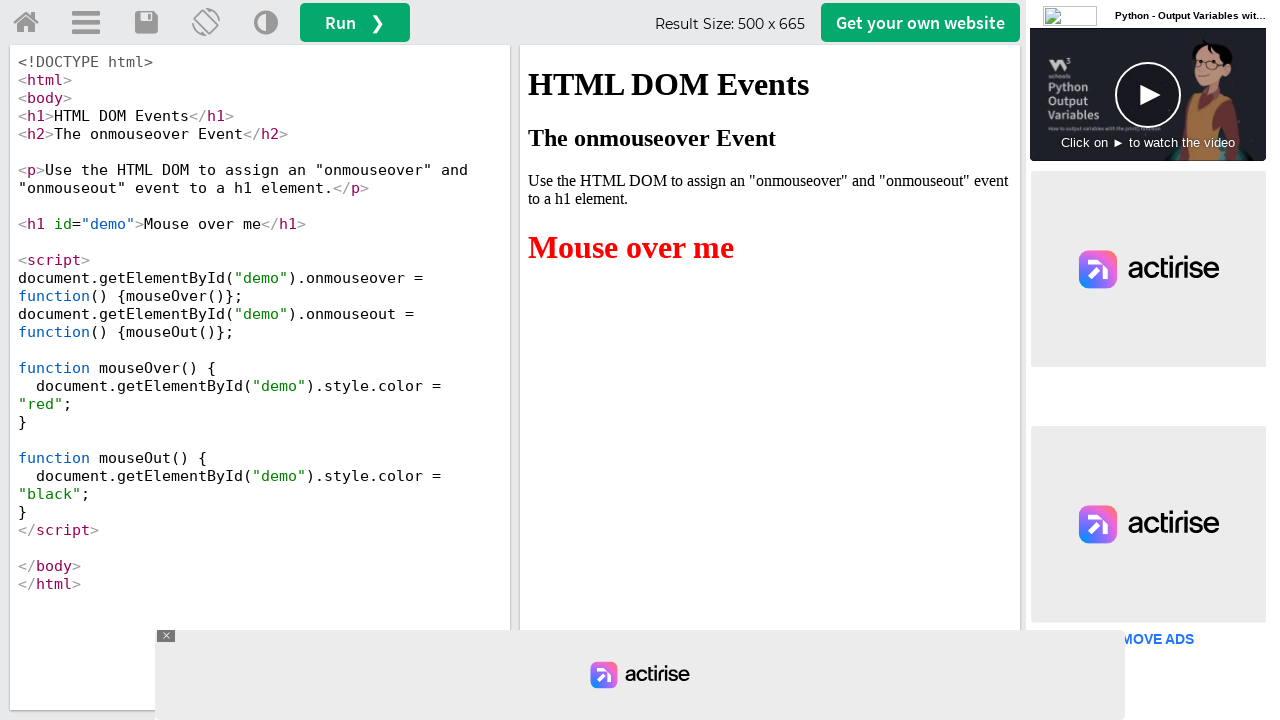

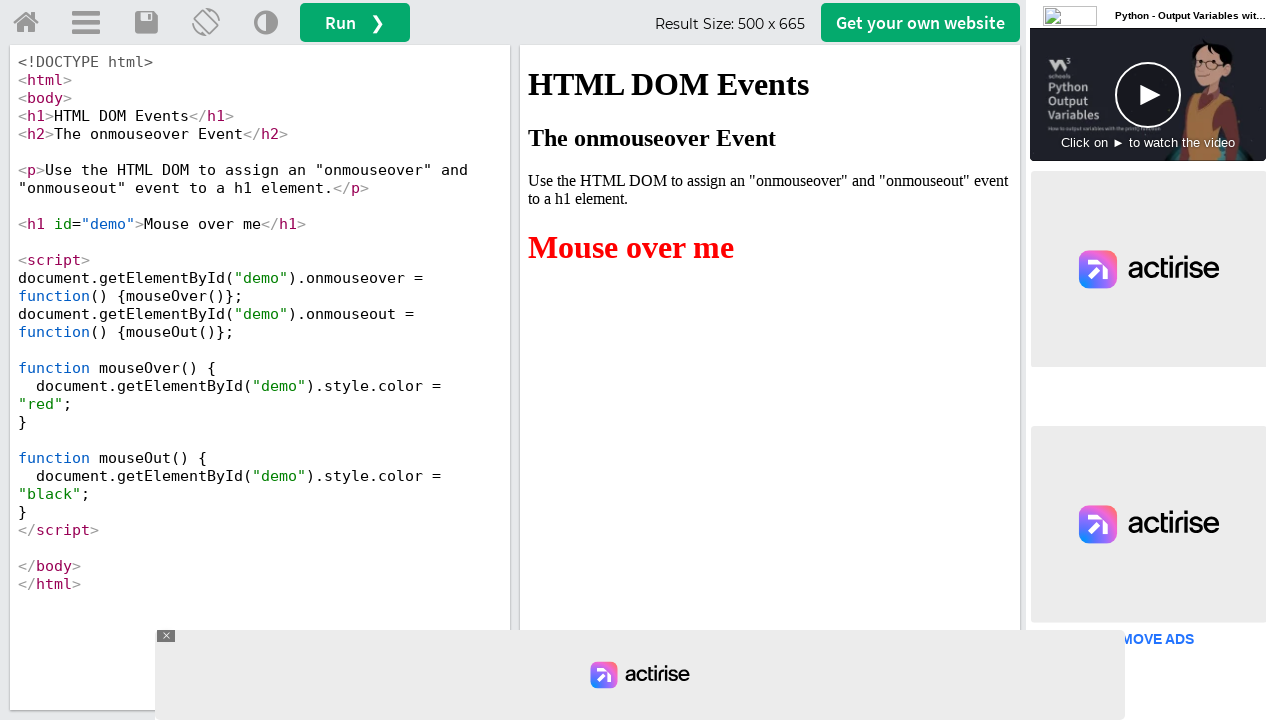